Tests window handling functionality by clicking a link that opens a new window, switching to the new window to verify its content, then switching back to the original window.

Starting URL: https://the-internet.herokuapp.com/windows

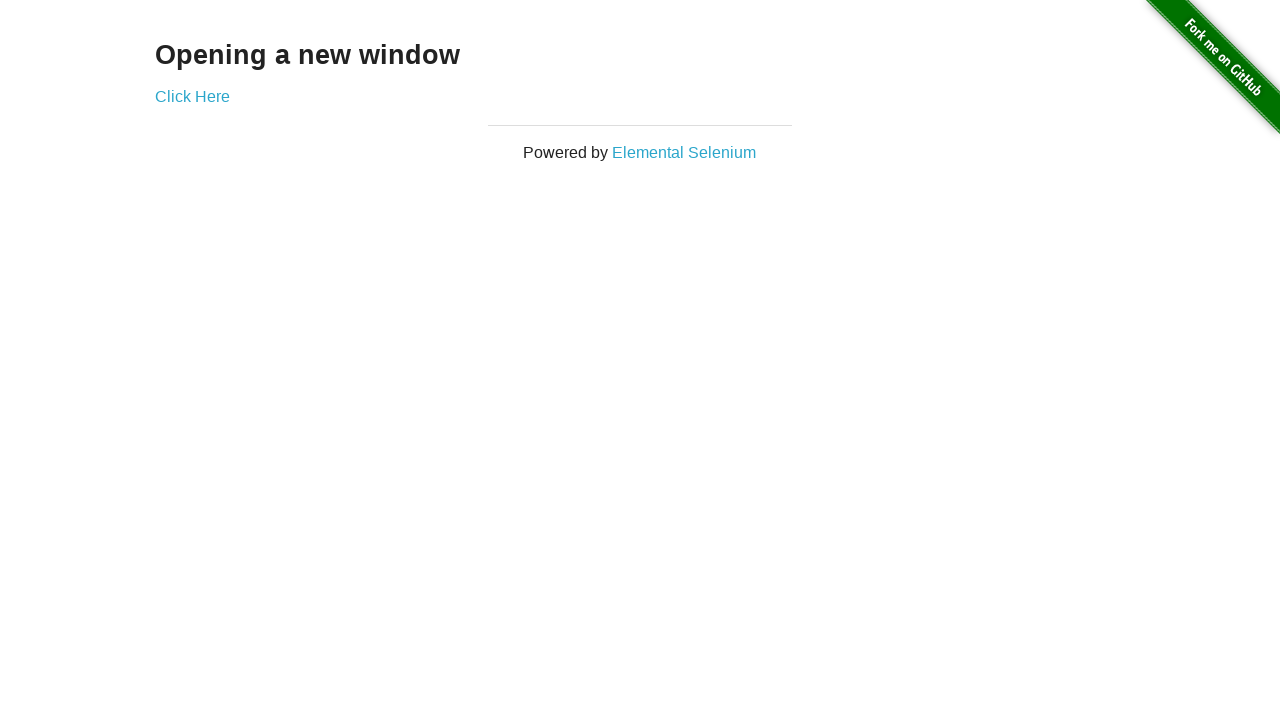

Waited for h3 selector to load on initial page
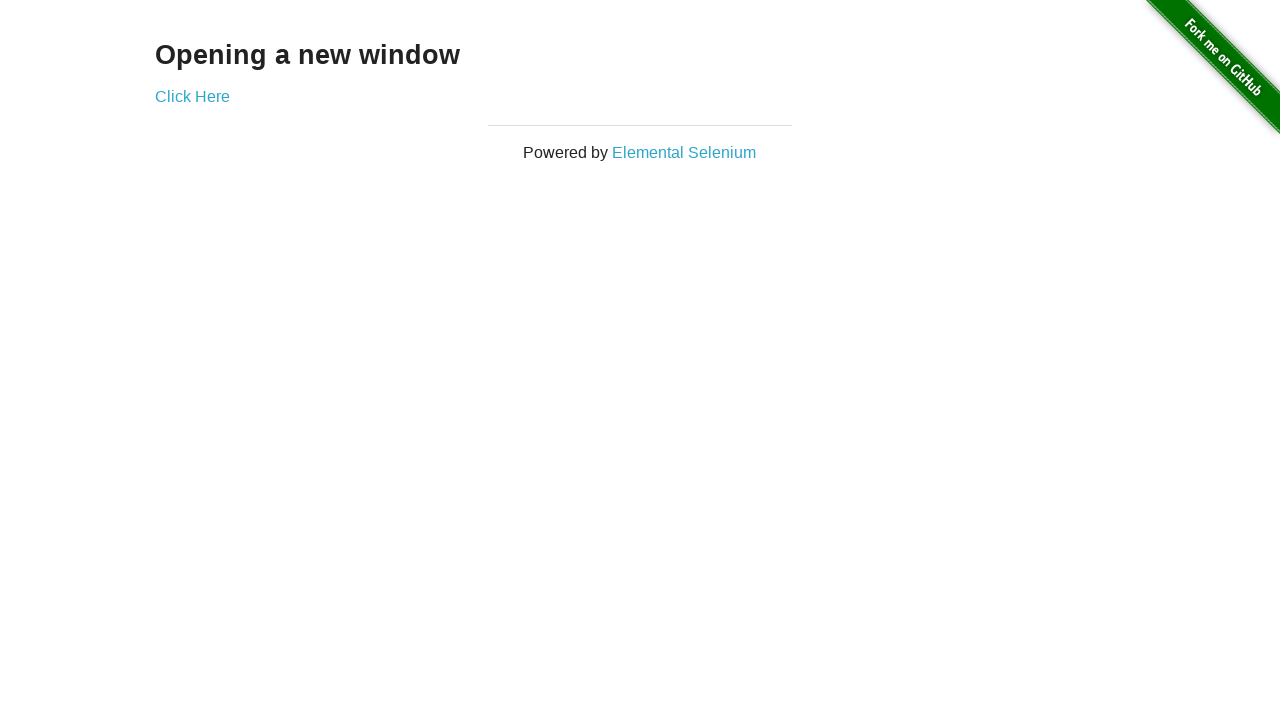

Verified initial page heading is 'Opening a new window'
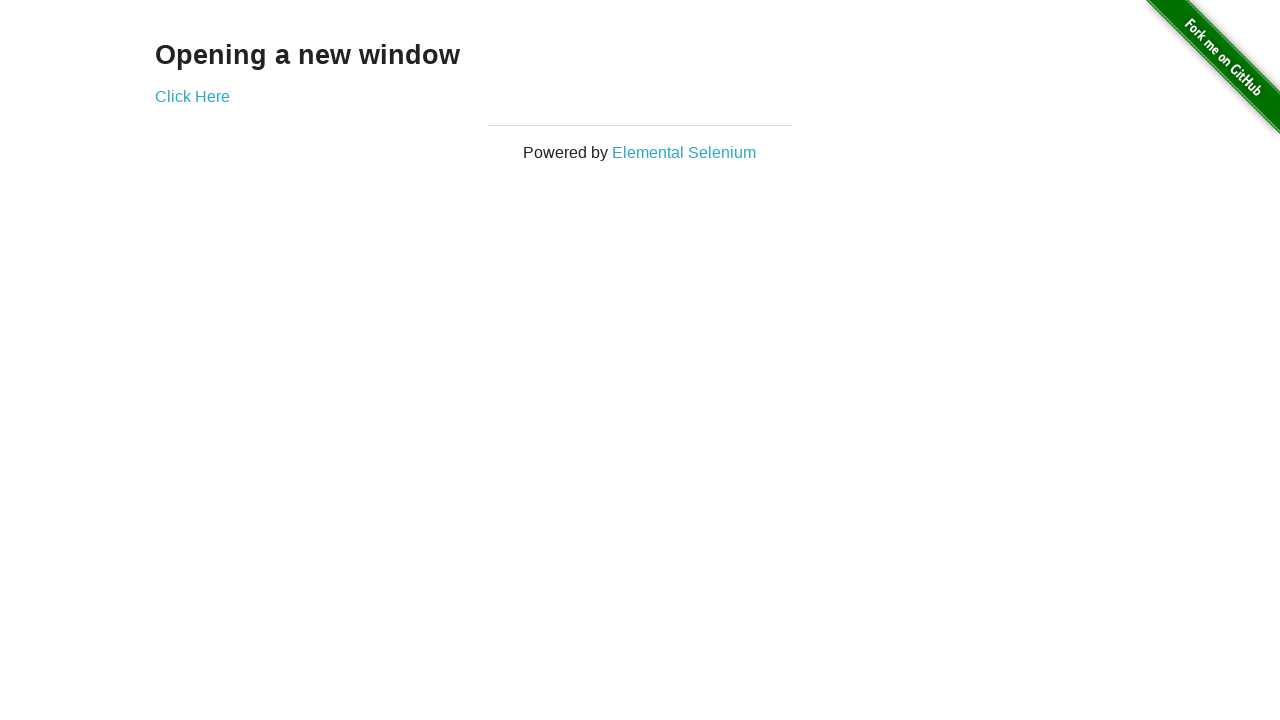

Verified initial page title is 'The Internet'
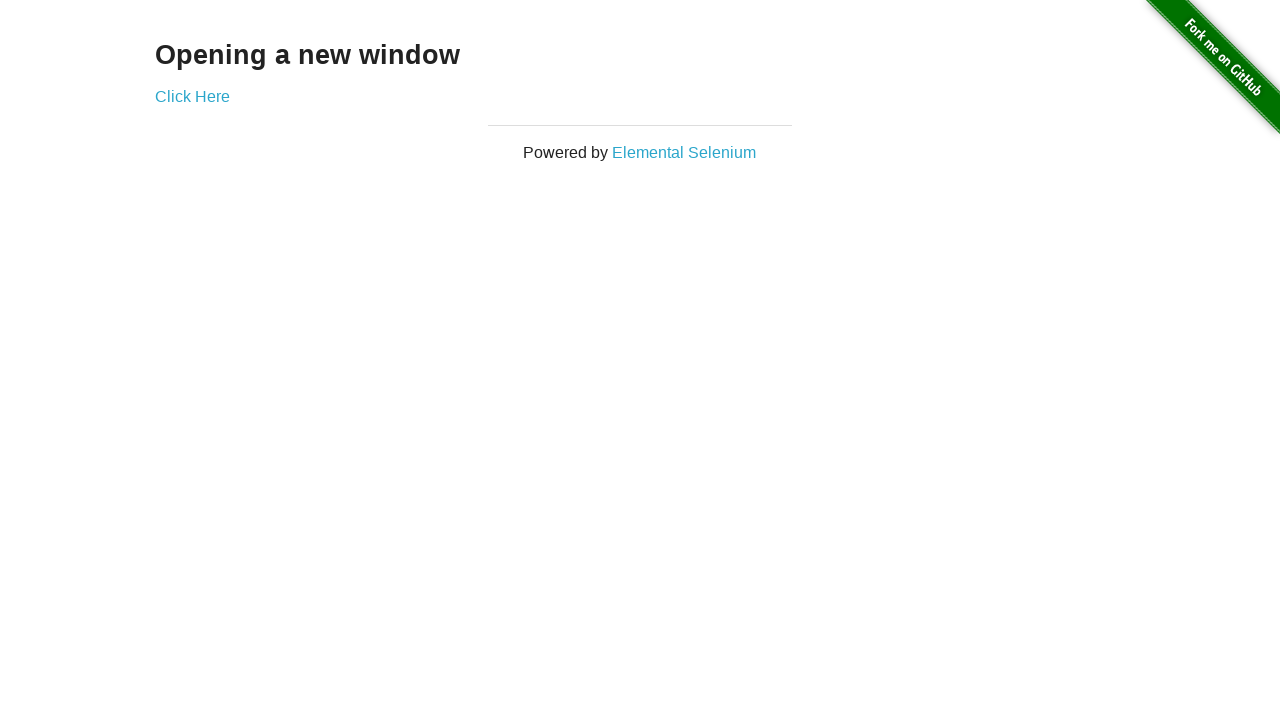

Clicked 'Click Here' link to open a new window at (192, 96) on text=Click Here
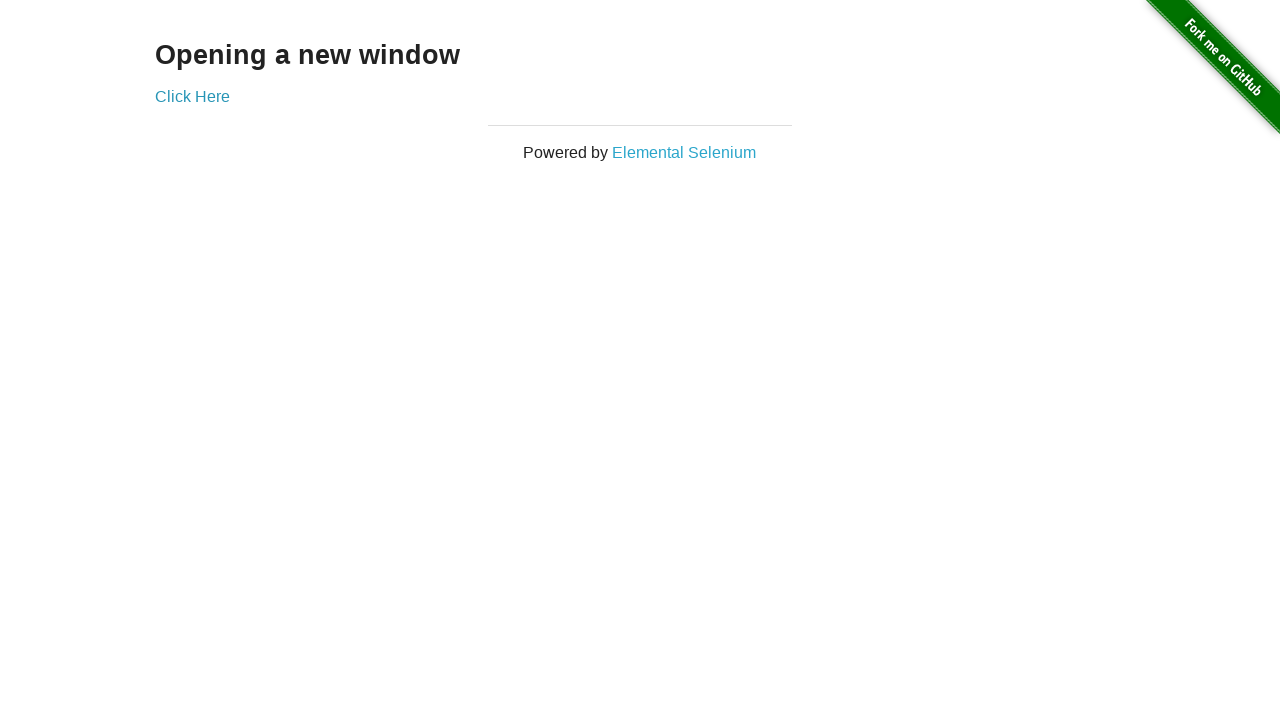

New window opened and finished loading
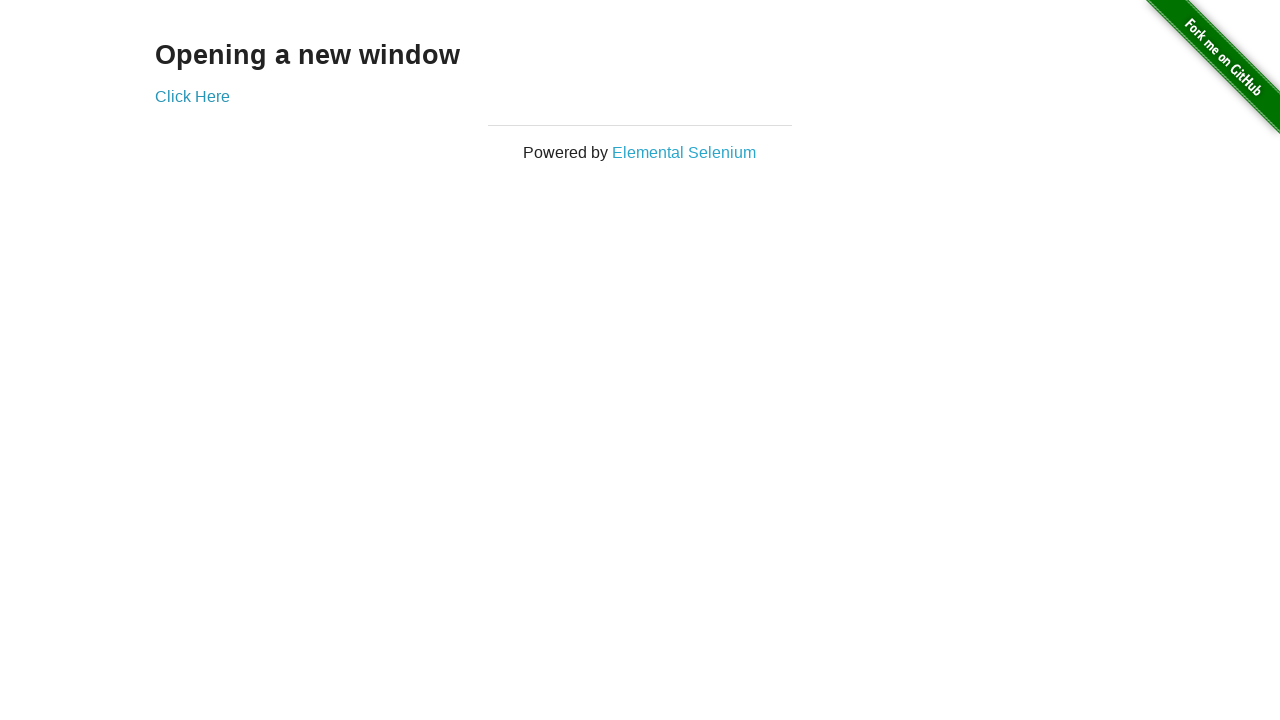

Verified new window title is 'New Window'
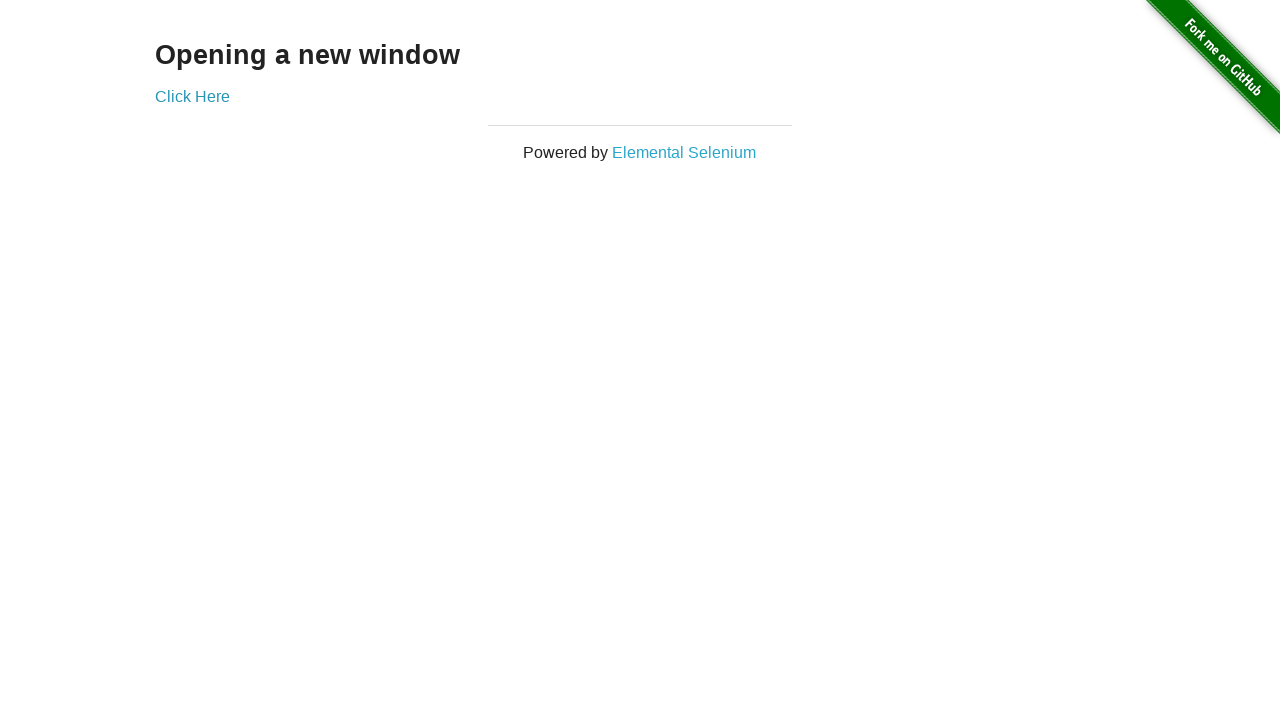

Verified new window heading is 'New Window'
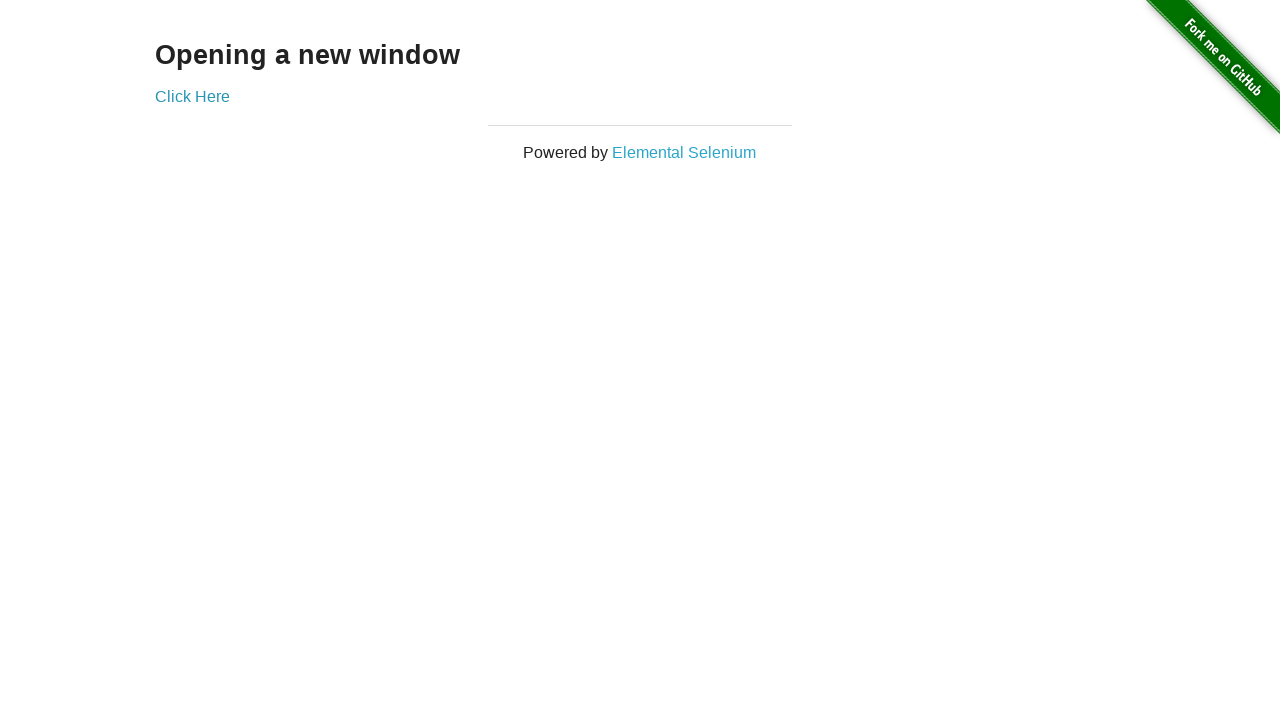

Switched back to original window
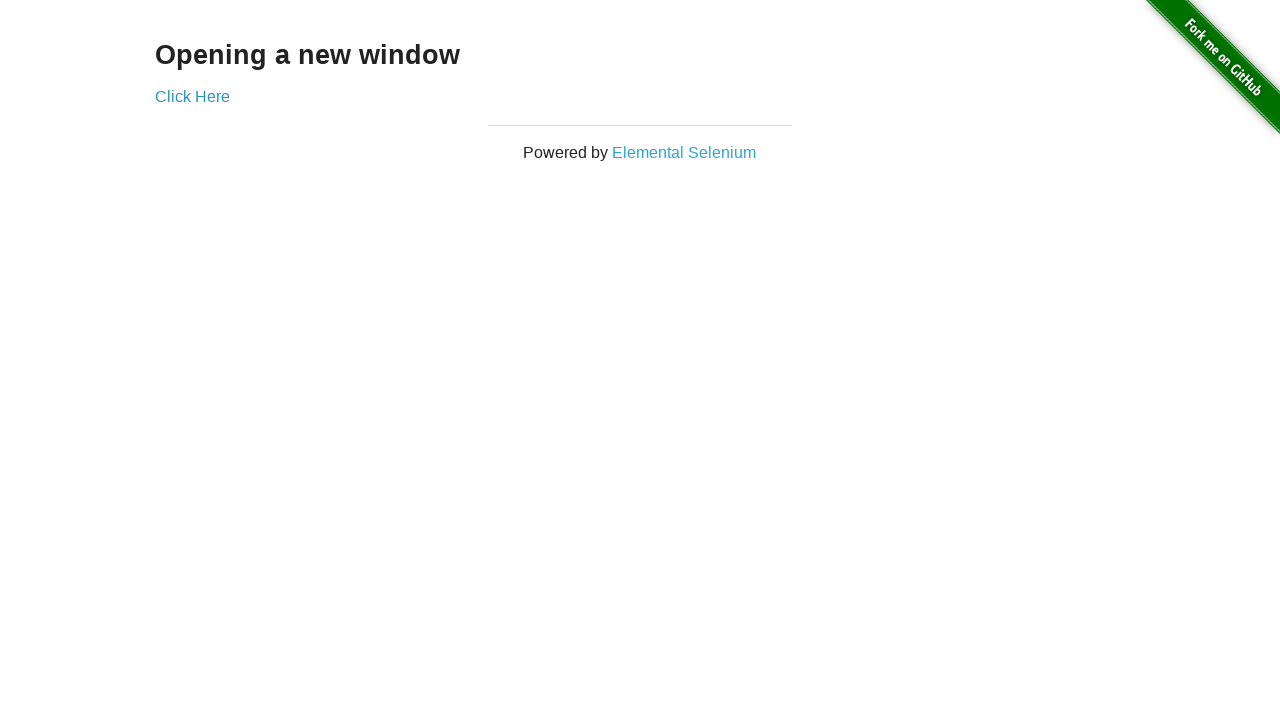

Verified original window title is still 'The Internet'
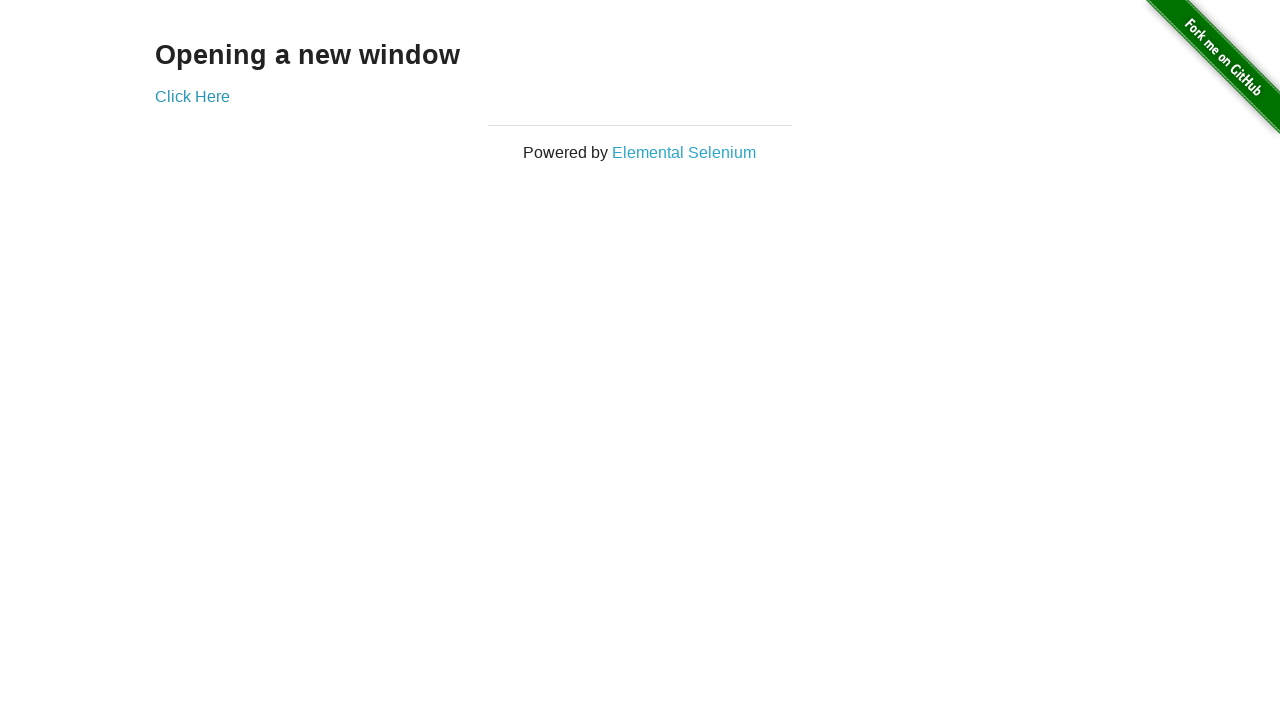

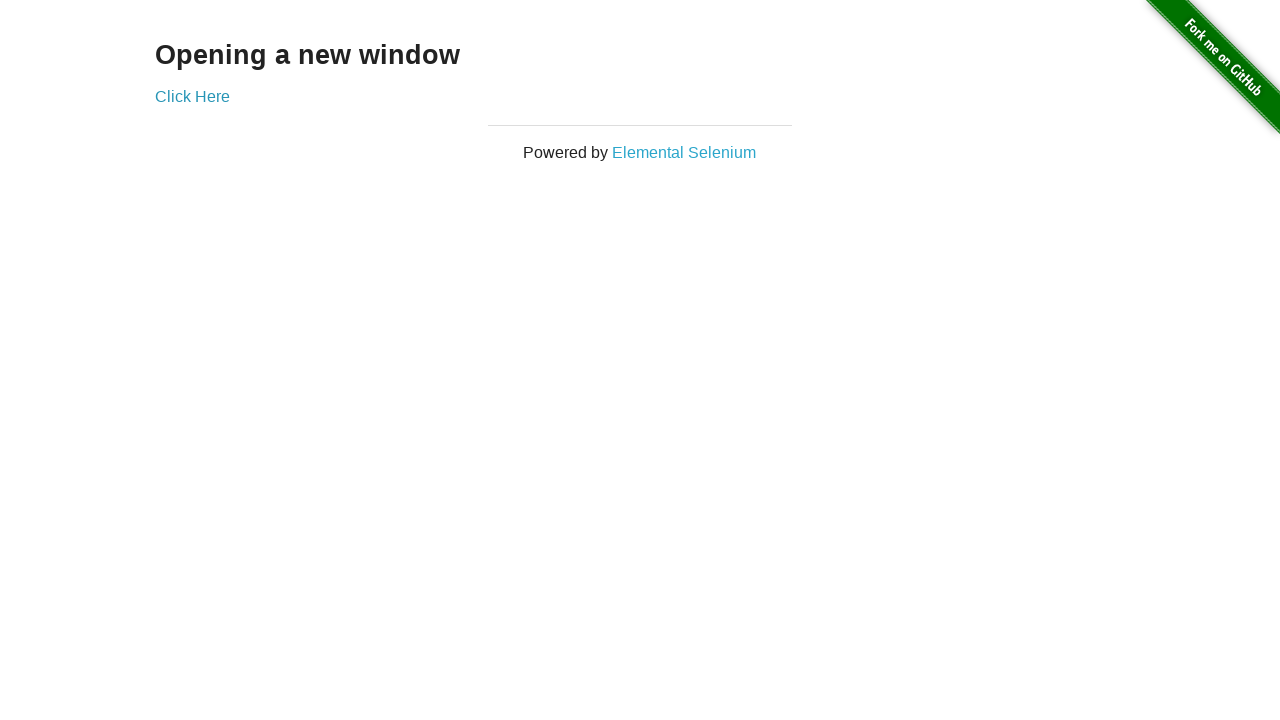